Tests window switching functionality by clicking a link that opens a new window, switching to the new window, and verifying the page title is "New Window"

Starting URL: https://the-internet.herokuapp.com/windows

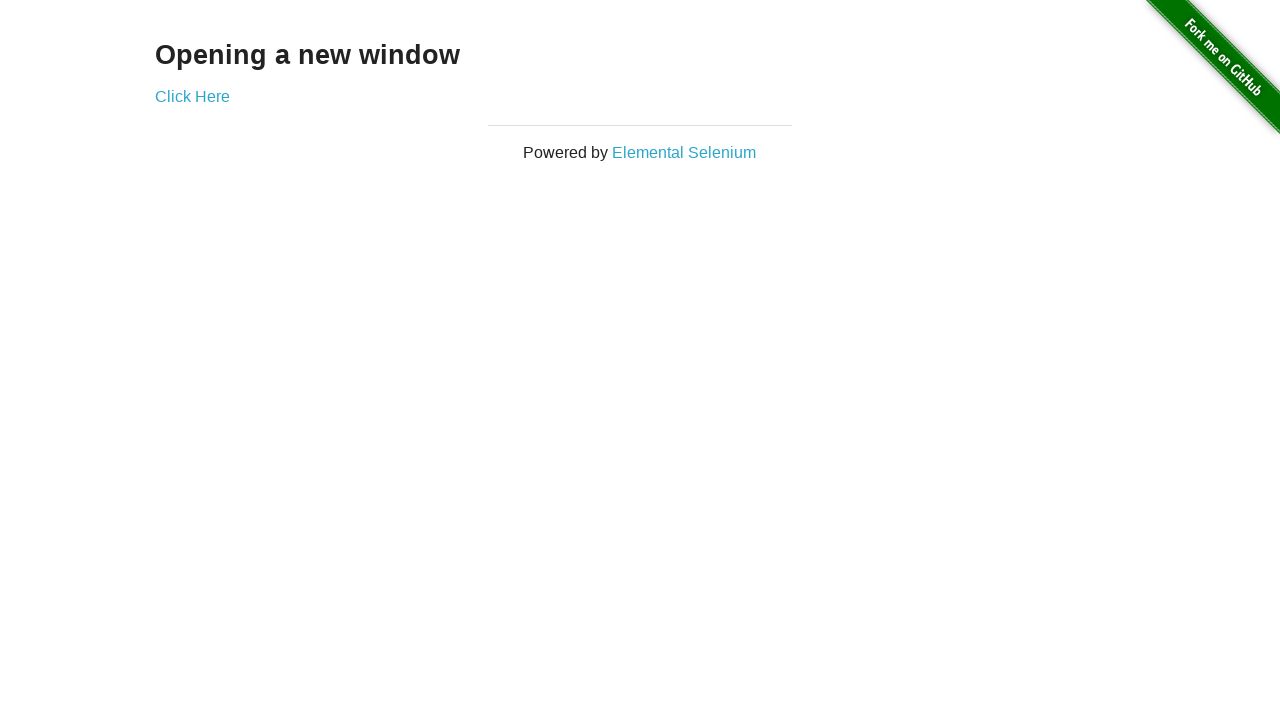

Waited for 'Opening a new window' text to appear on initial page
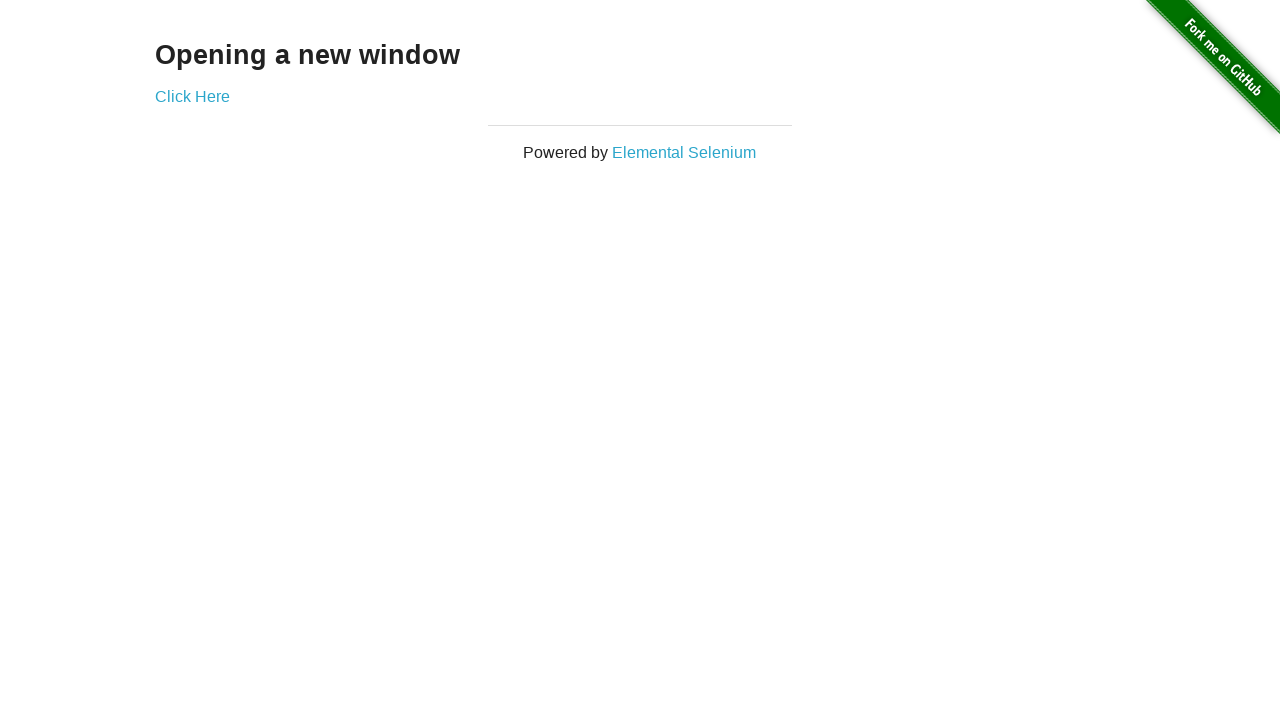

Verified initial page title is 'The Internet'
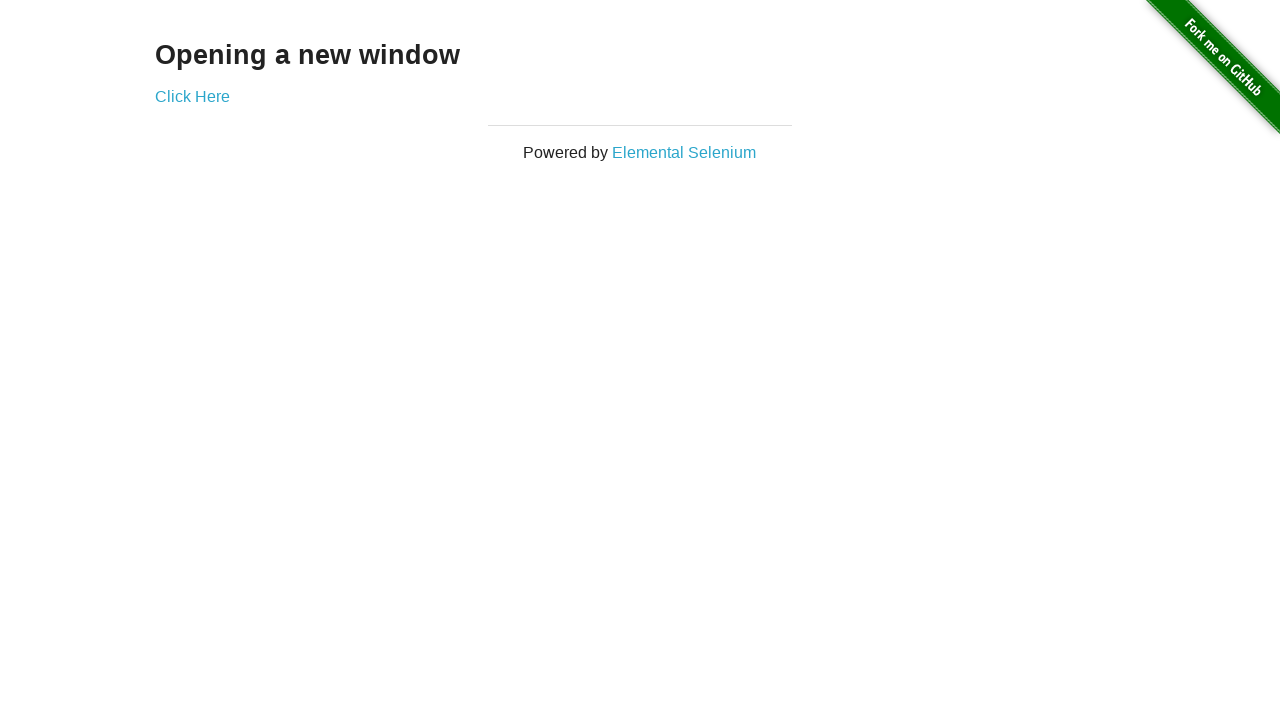

Clicked 'Click Here' link to open new window at (192, 96) on text=Click Here
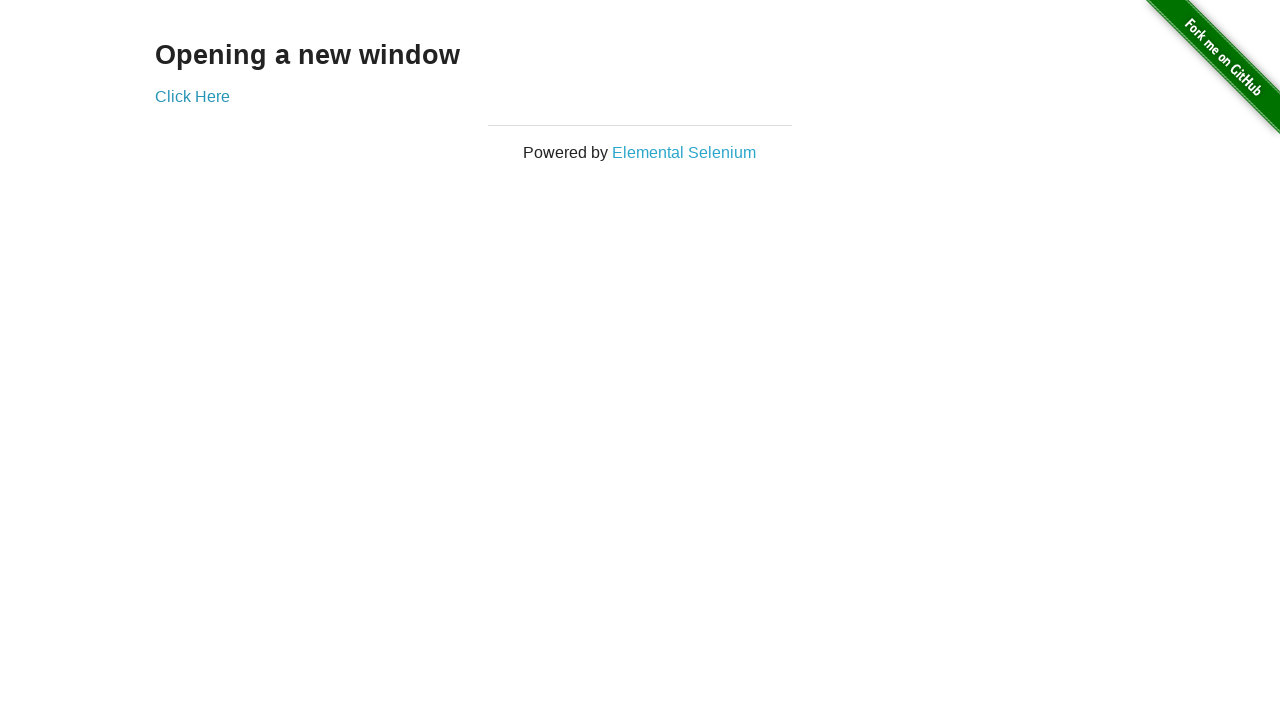

Captured new window/page object
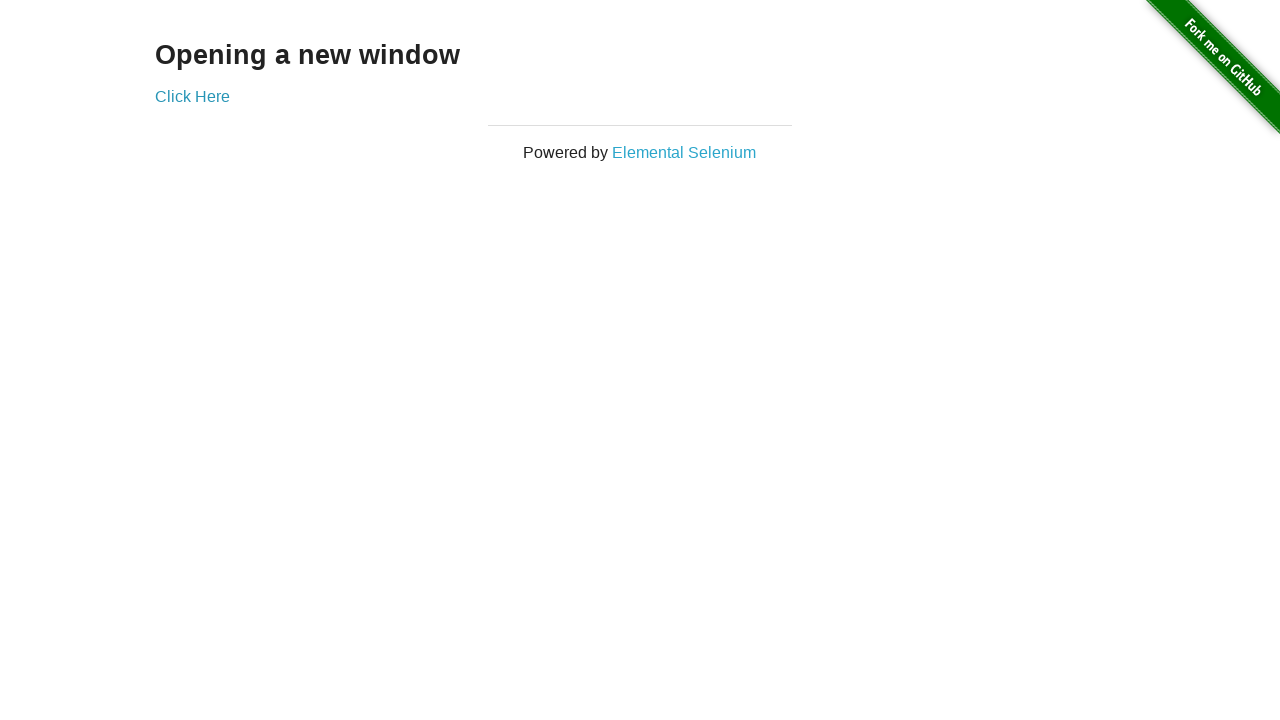

Waited for new page to fully load
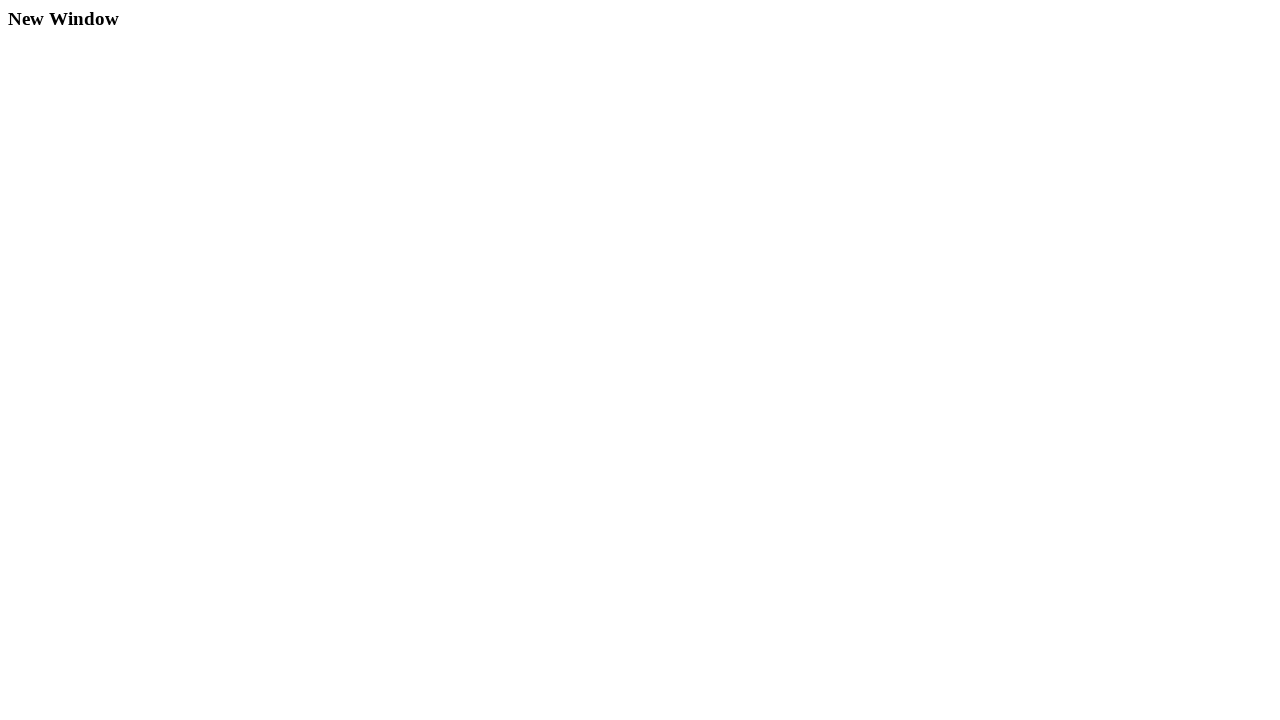

Verified new window title is 'New Window'
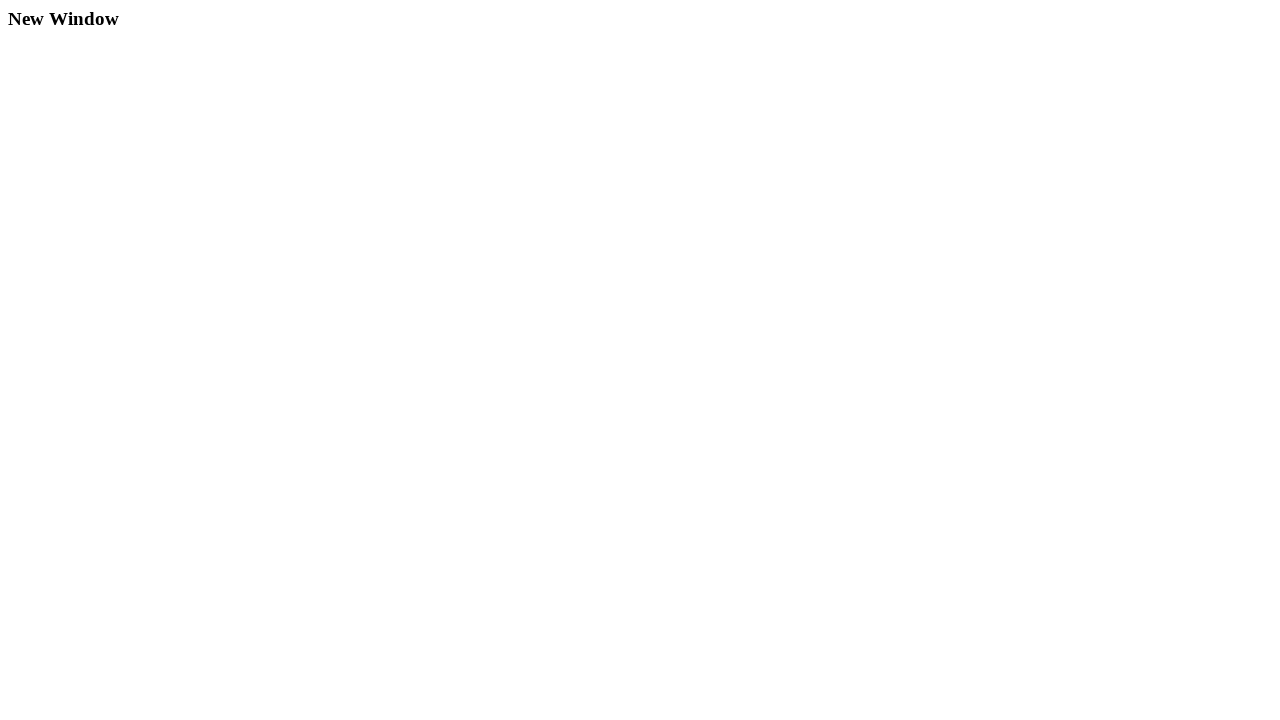

Waited for 'New Window' text to appear on new page
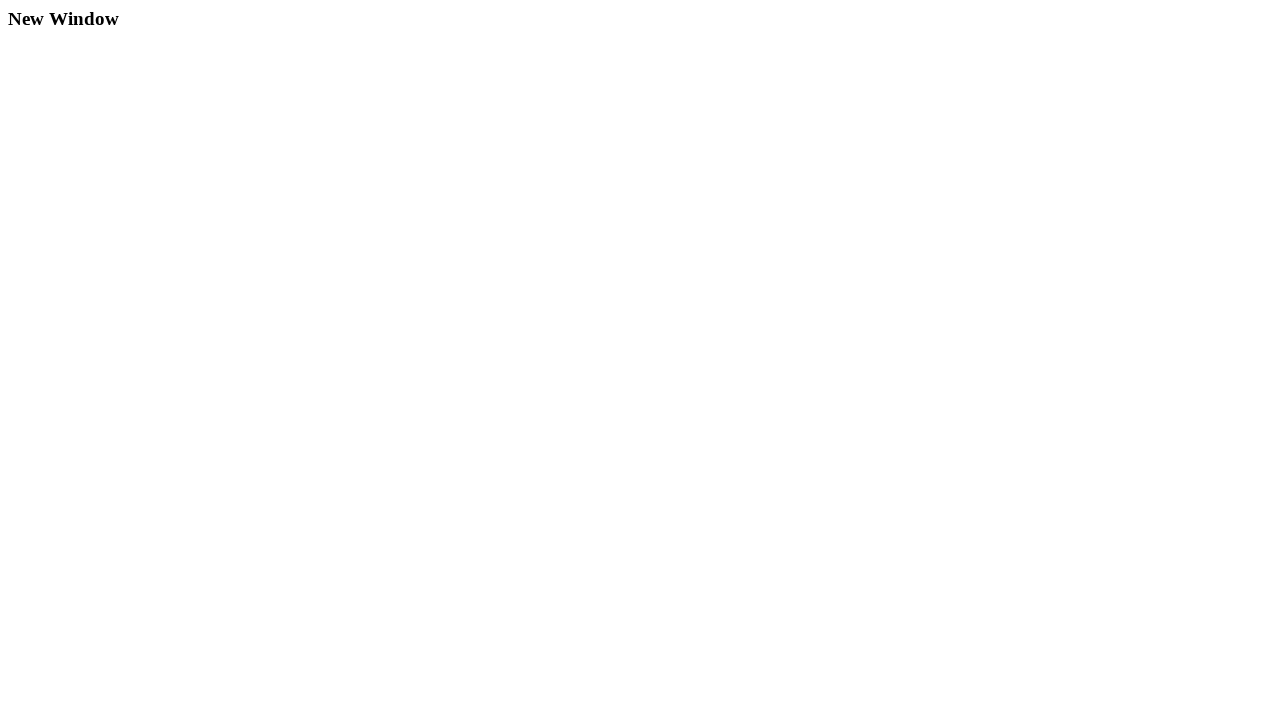

Verified original page title is still 'The Internet' after switching back
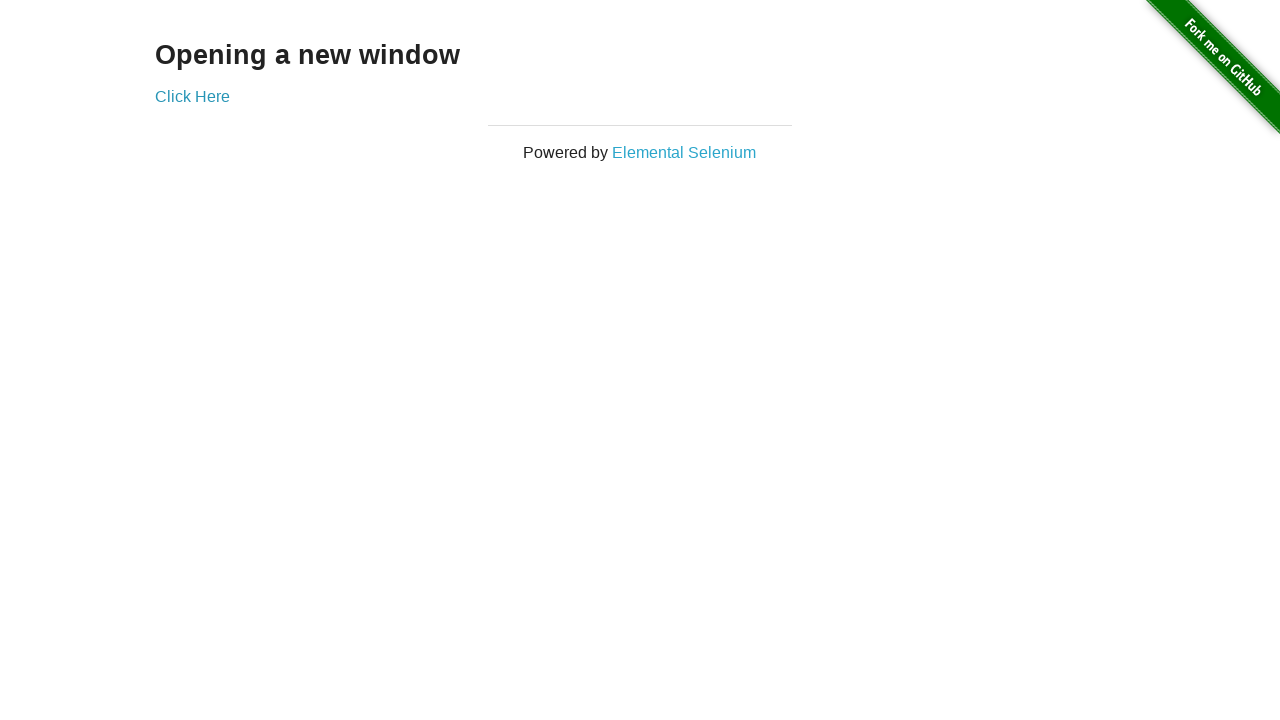

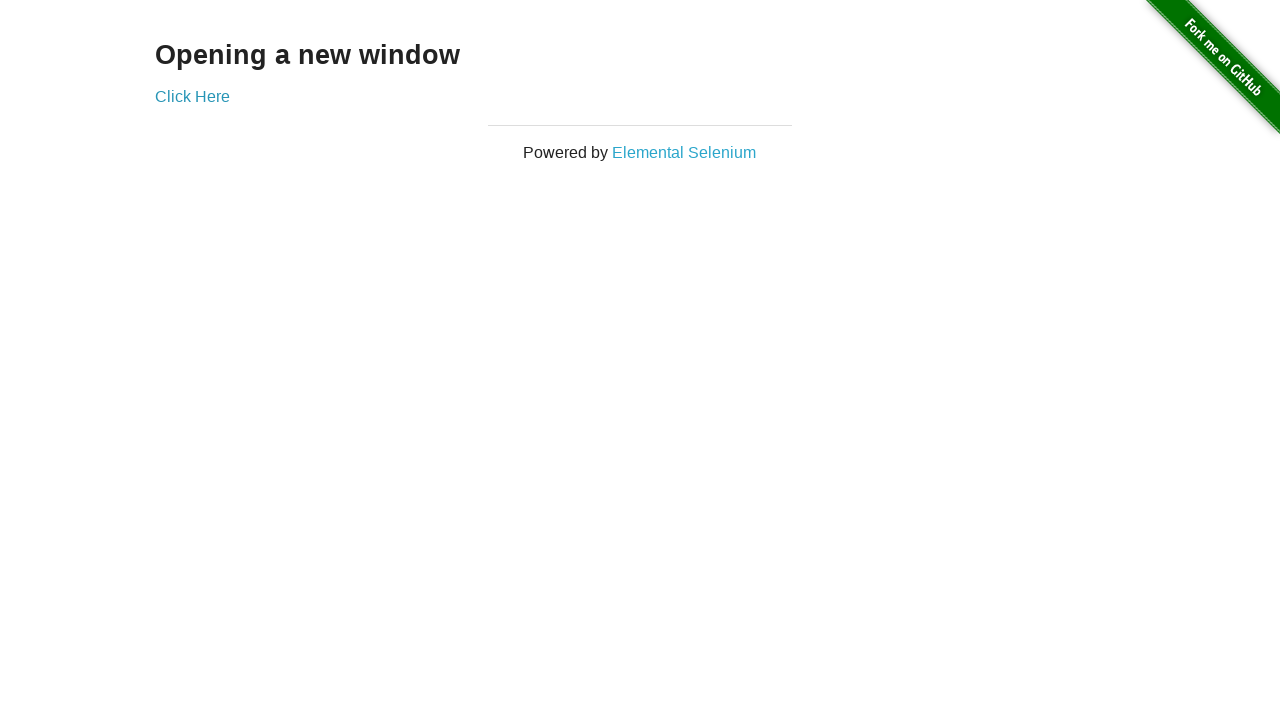